Tests various form interactions on a flight booking practice page including checkbox selection, radio button clicks for trip type, passenger count increment using a loop, and verifying the final passenger count displays correctly.

Starting URL: https://rahulshettyacademy.com/dropdownsPractise/

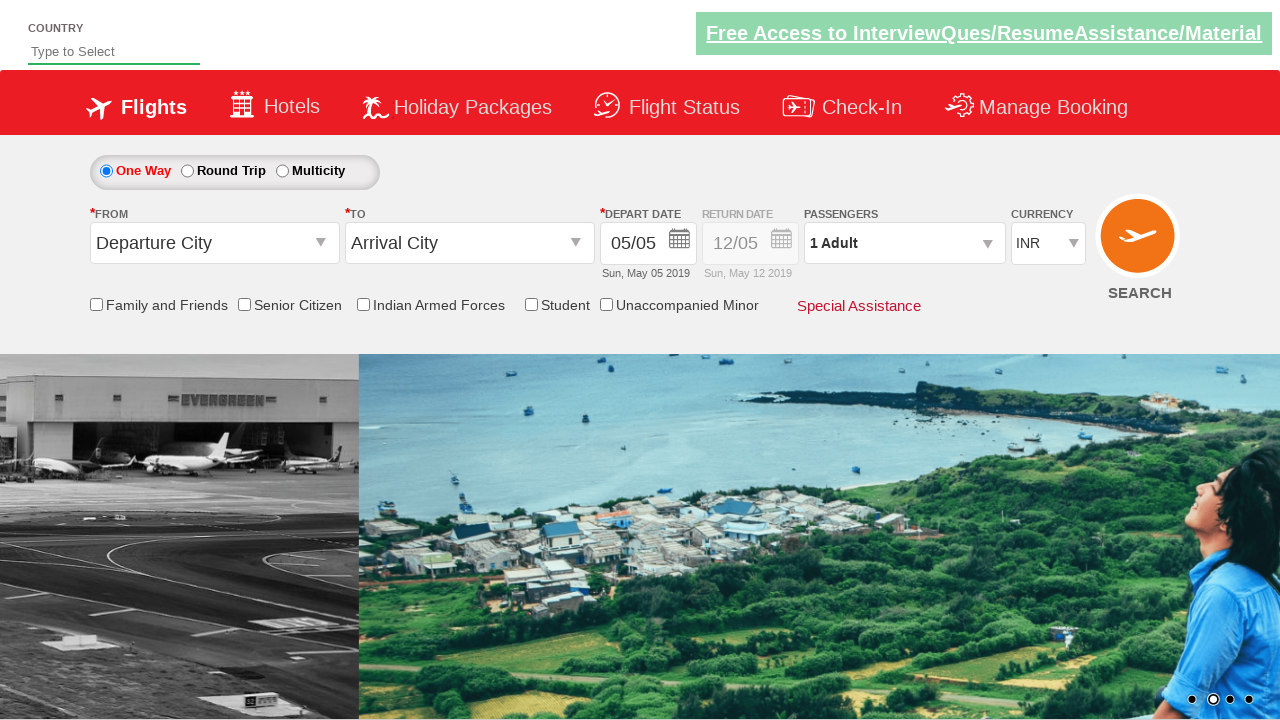

Clicked Senior Citizen Discount checkbox at (244, 304) on input[id*='SeniorCitizenDiscount']
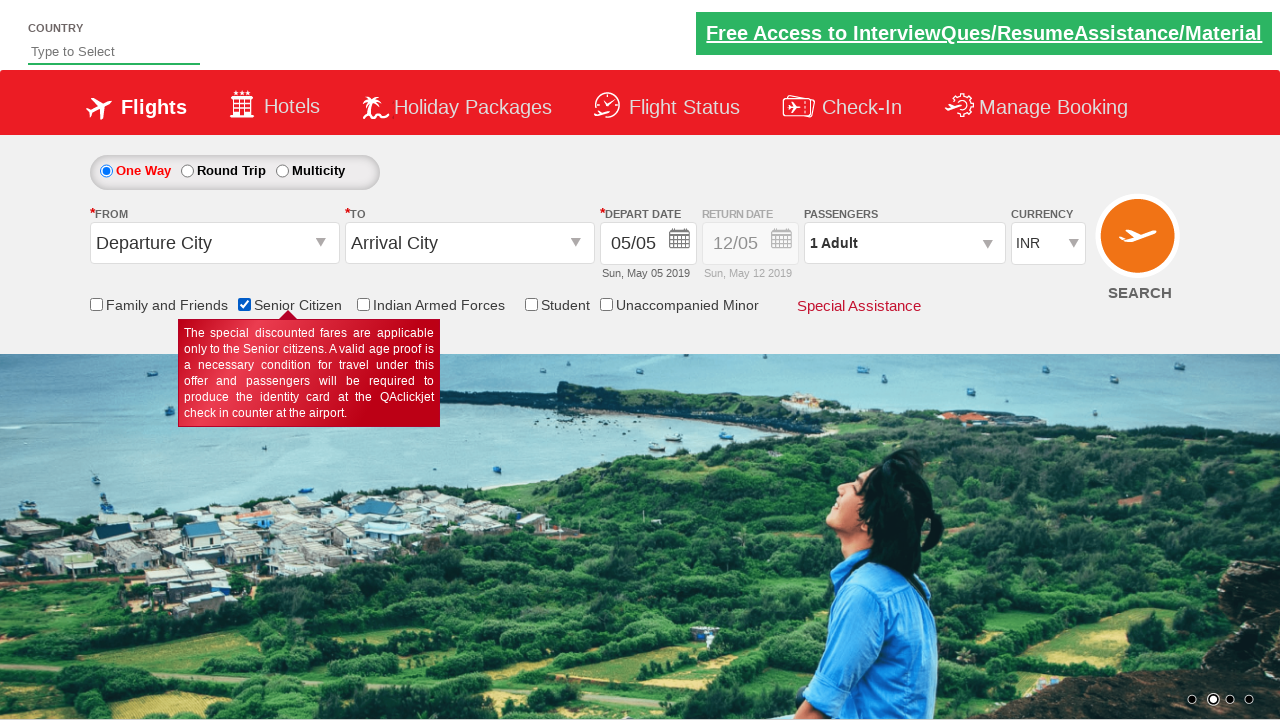

Verified Senior Citizen Discount checkbox is selected
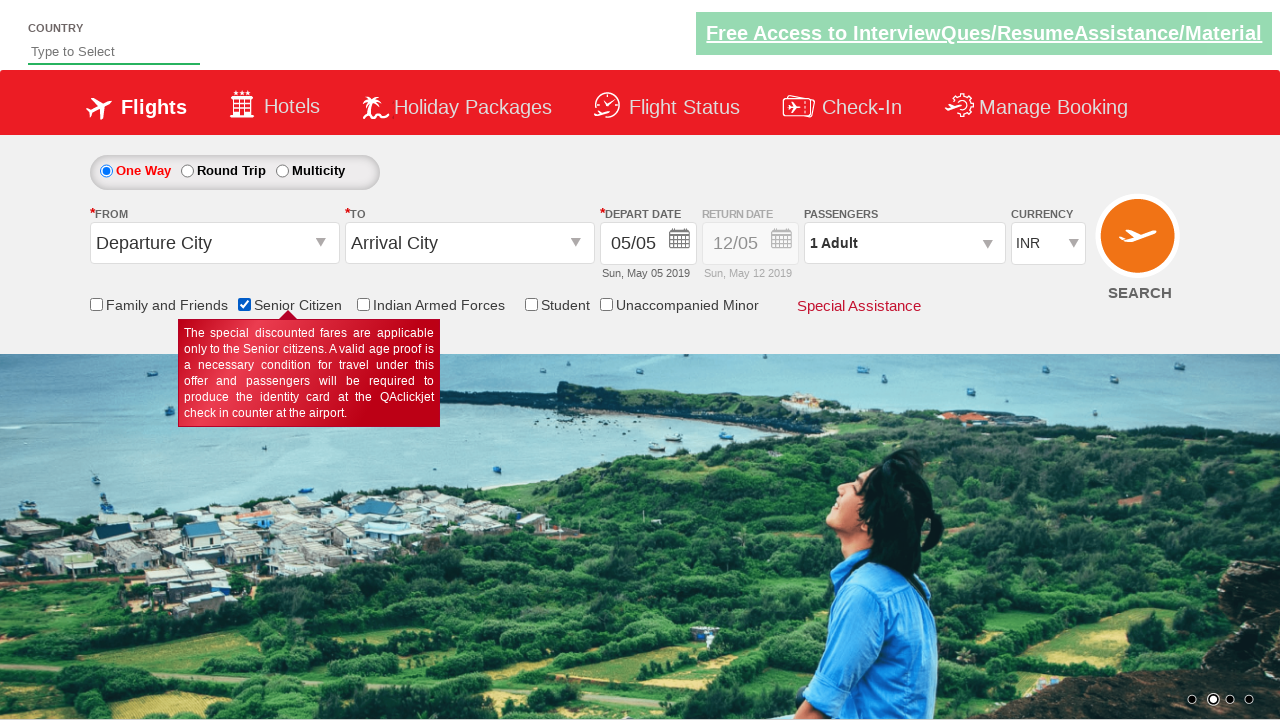

Clicked Round Trip radio button at (187, 171) on #ctl00_mainContent_rbtnl_Trip_1
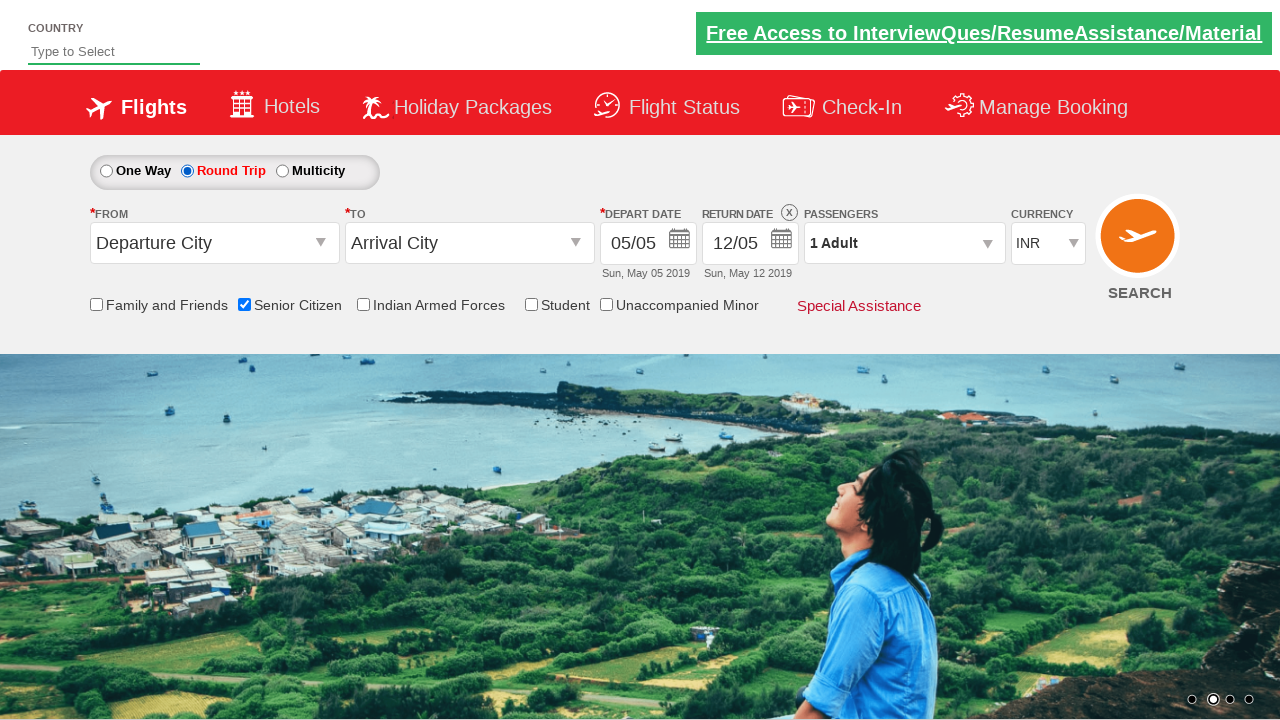

Clicked passenger info dropdown to open it at (904, 243) on #divpaxinfo
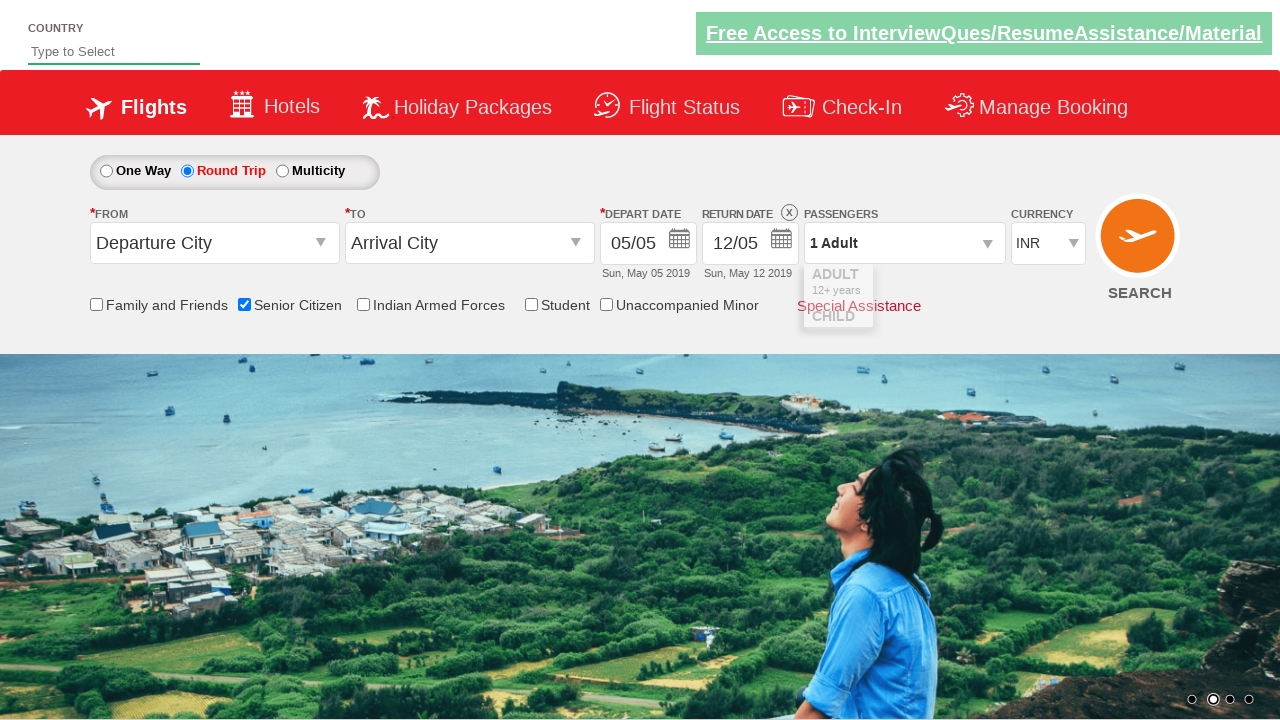

Waited for dropdown to be visible
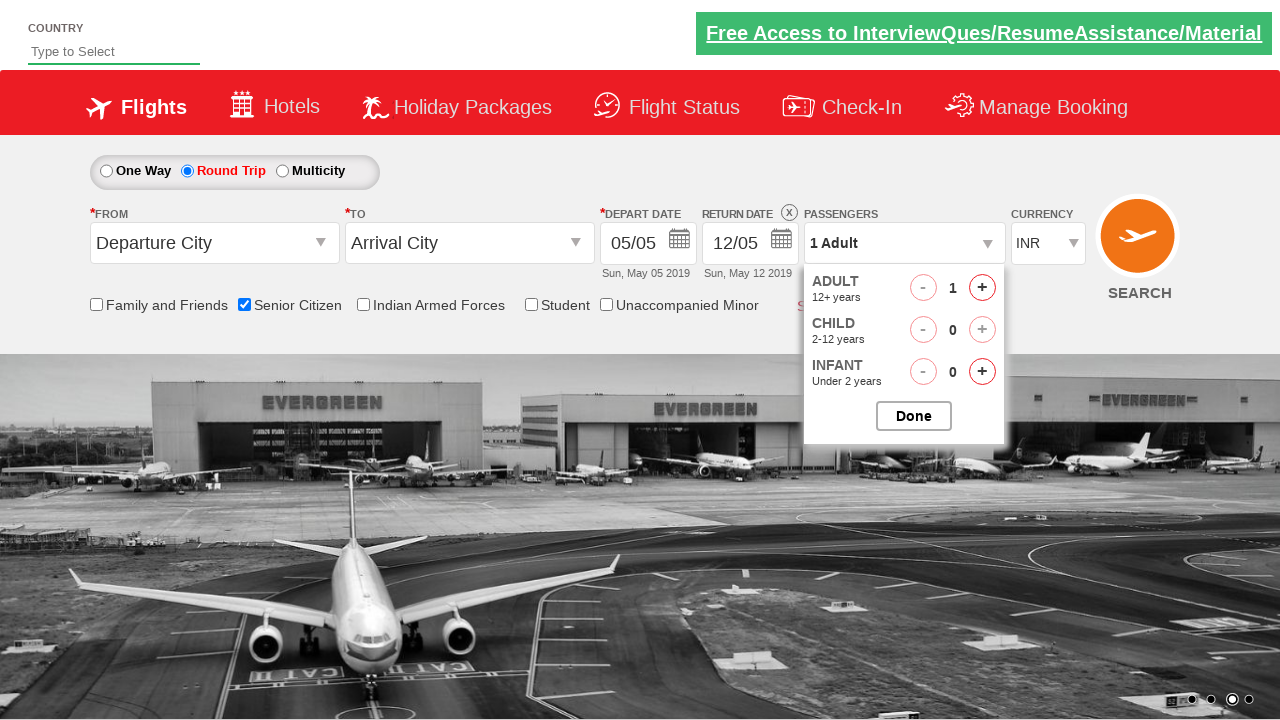

Clicked increment adult button (iteration 1 of 4) at (982, 288) on #hrefIncAdt
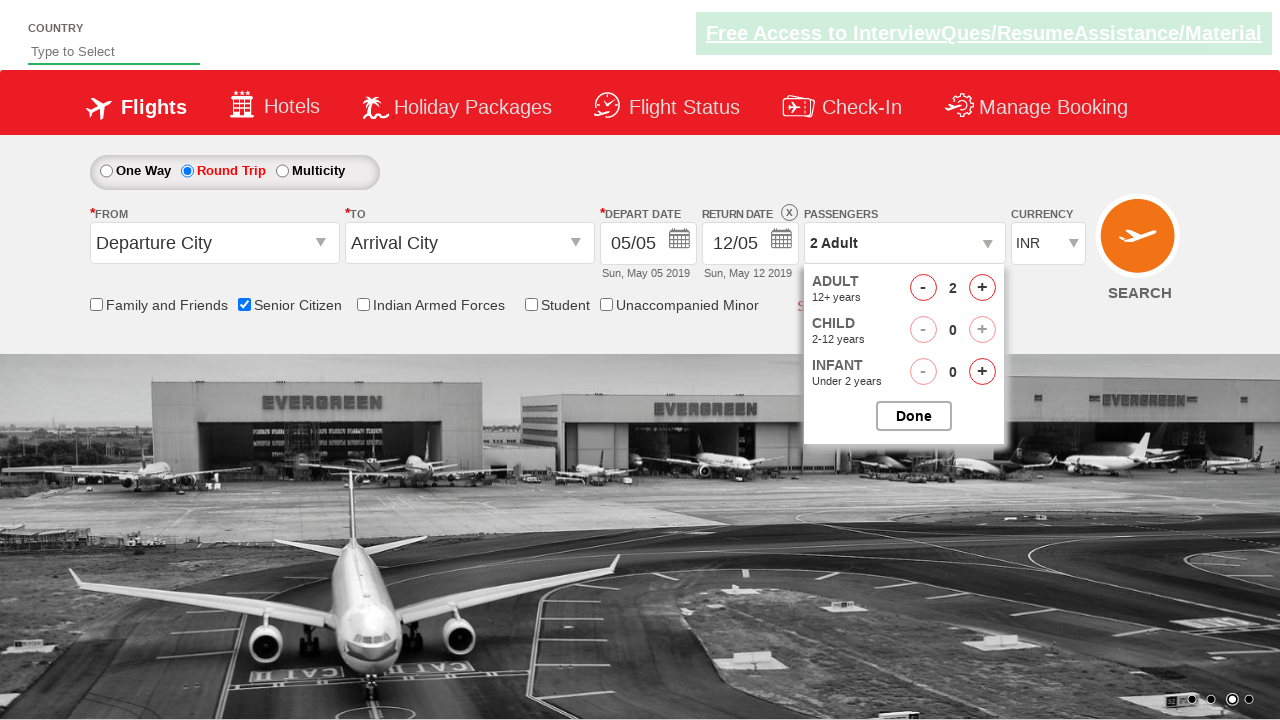

Clicked increment adult button (iteration 2 of 4) at (982, 288) on #hrefIncAdt
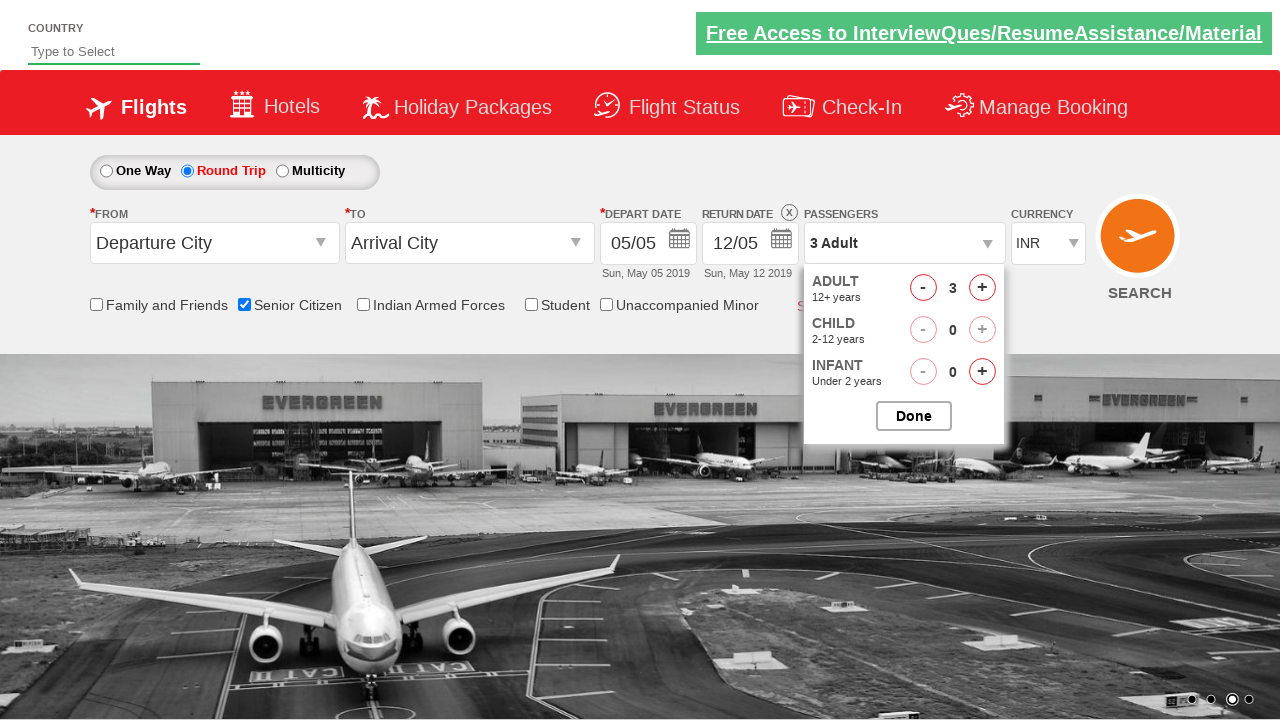

Clicked increment adult button (iteration 3 of 4) at (982, 288) on #hrefIncAdt
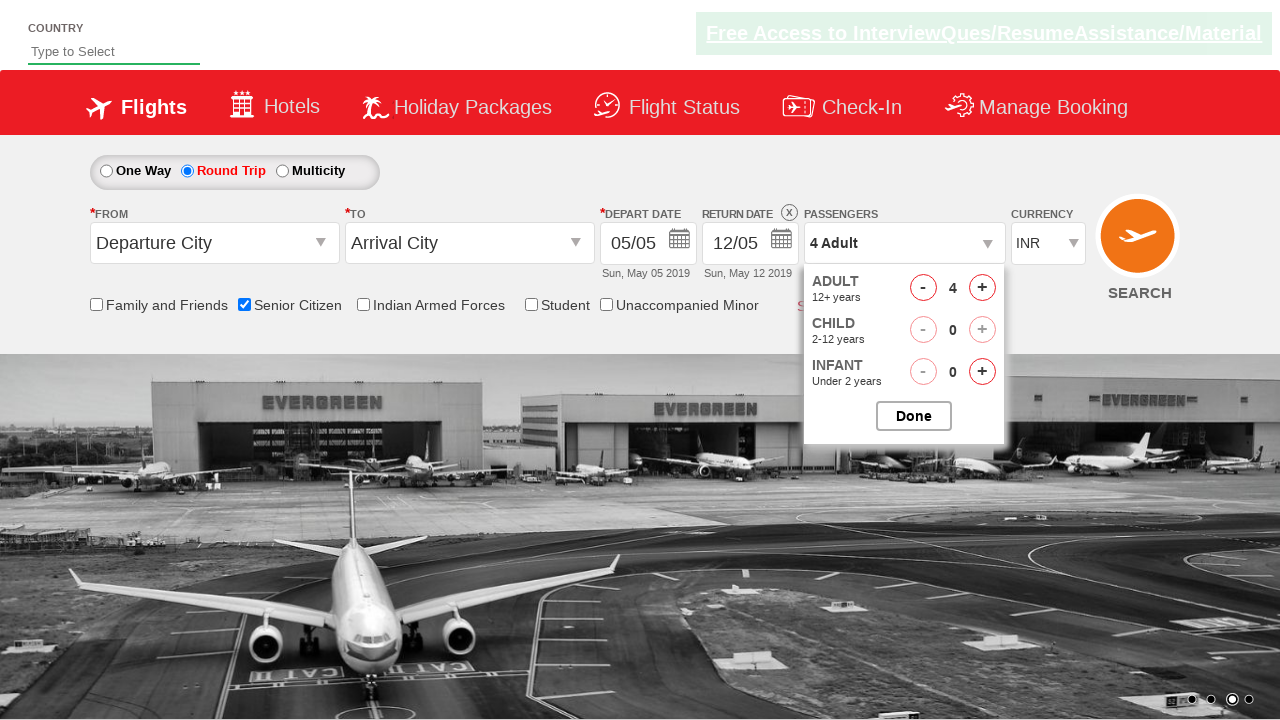

Clicked increment adult button (iteration 4 of 4) at (982, 288) on #hrefIncAdt
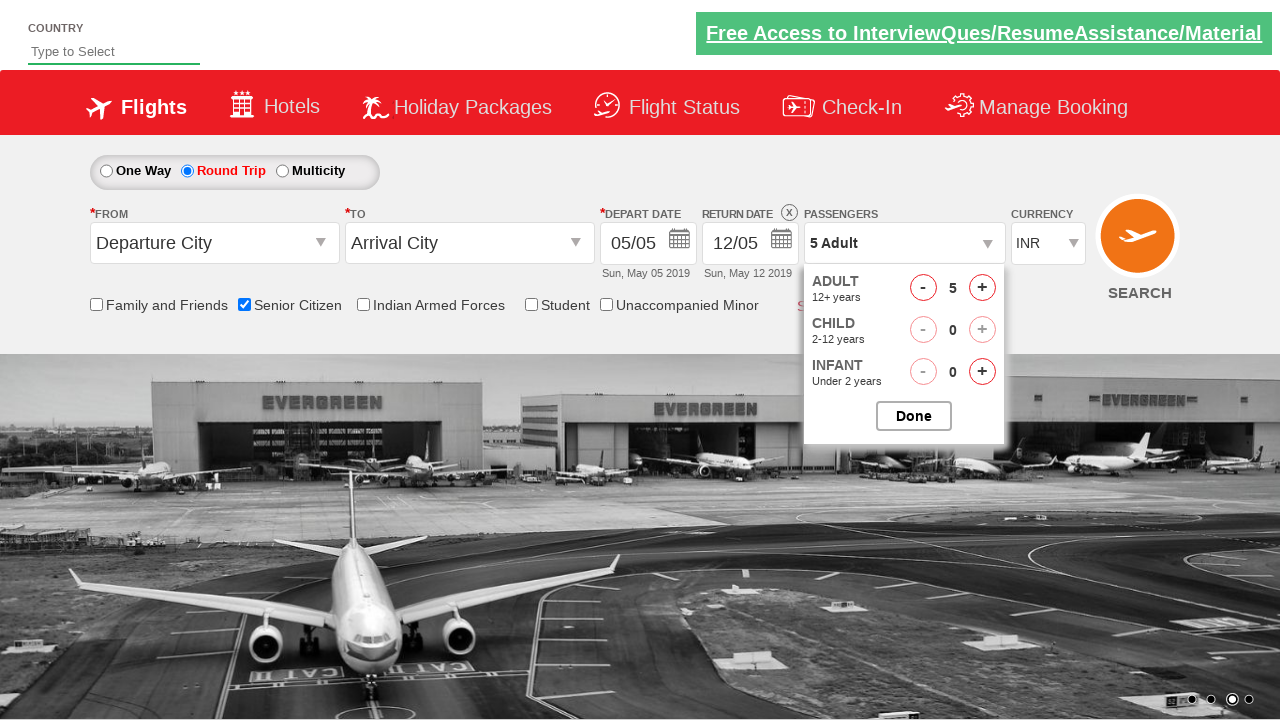

Closed passenger options dropdown at (914, 416) on #btnclosepaxoption
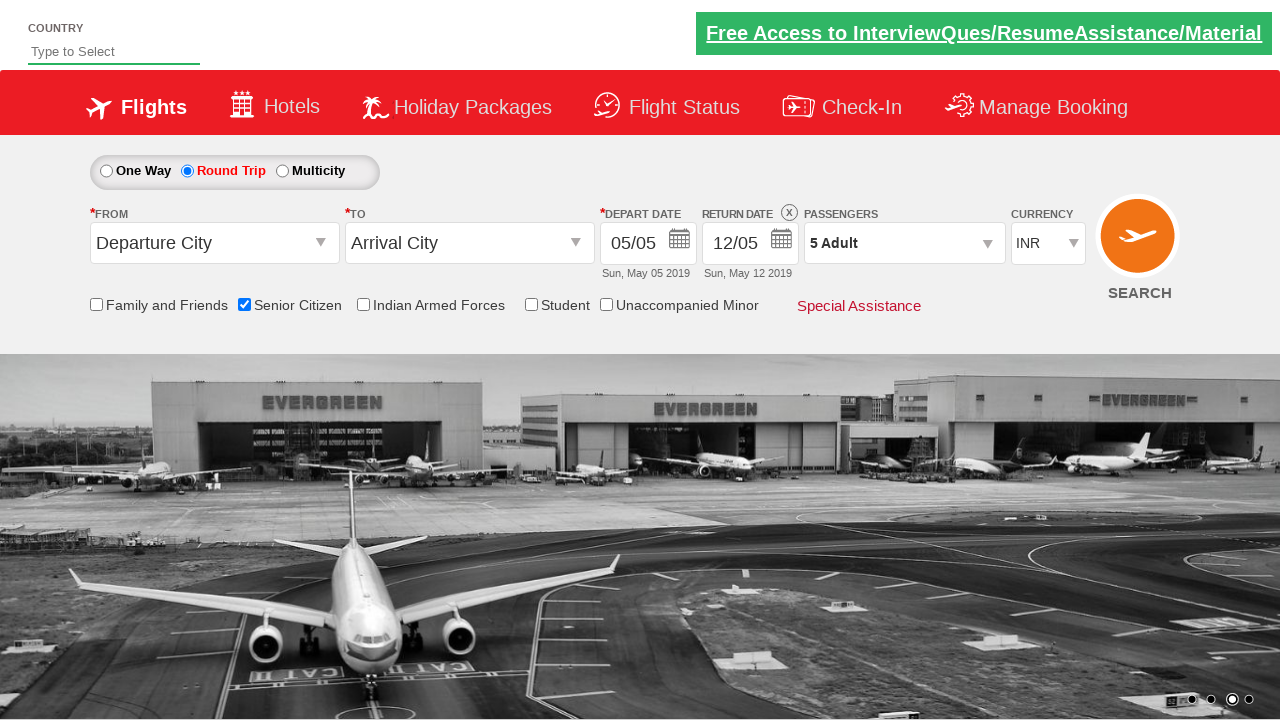

Verified passenger count displays '5 Adult'
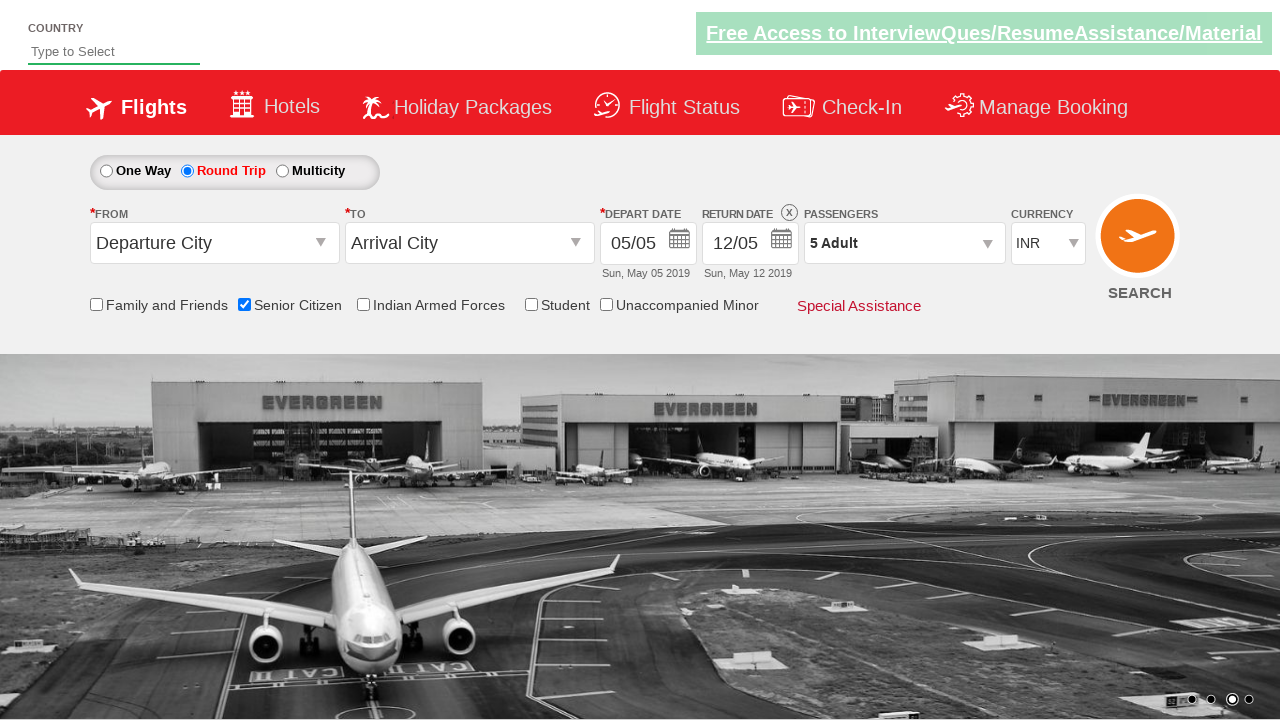

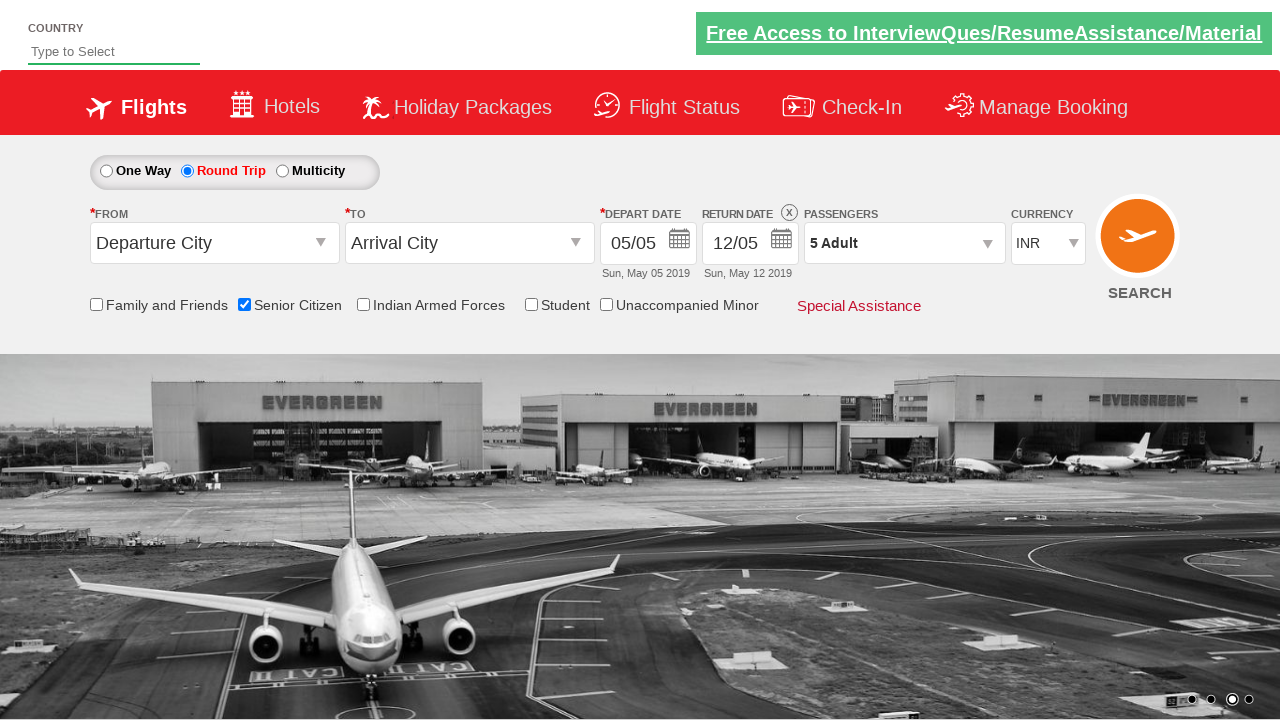